Tests form interactions on an automation practice page by selecting a radio button and checking multiple checkboxes

Starting URL: https://rahulshettyacademy.com/AutomationPractice/

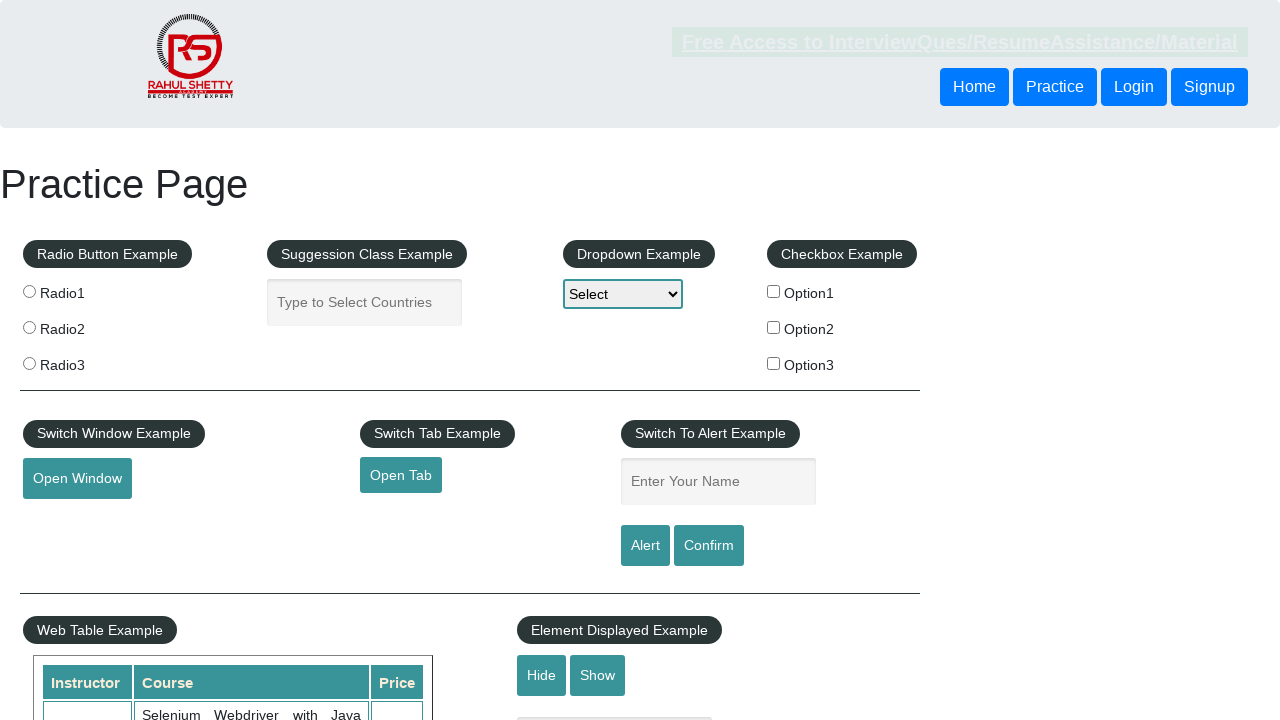

Selected radio button option 2 at (29, 327) on xpath=//input[@value='radio2']
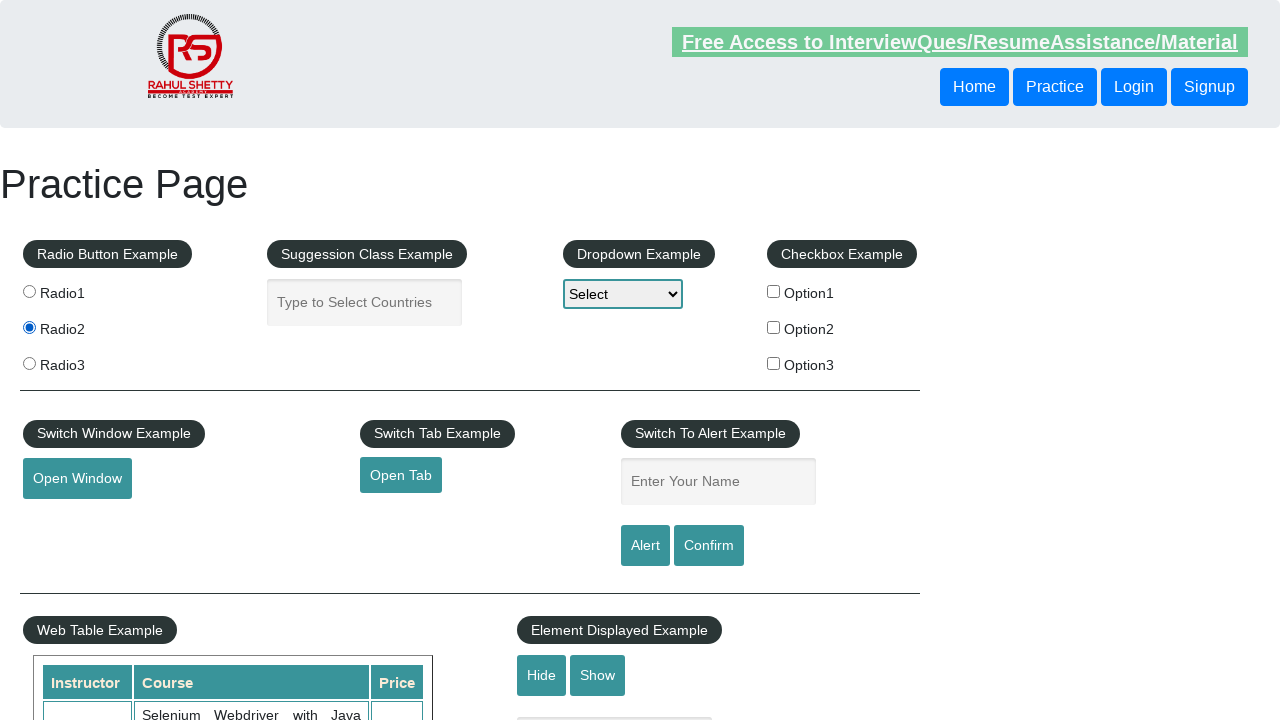

Checked the first checkbox (checkBoxOption1) at (774, 291) on #checkBoxOption1
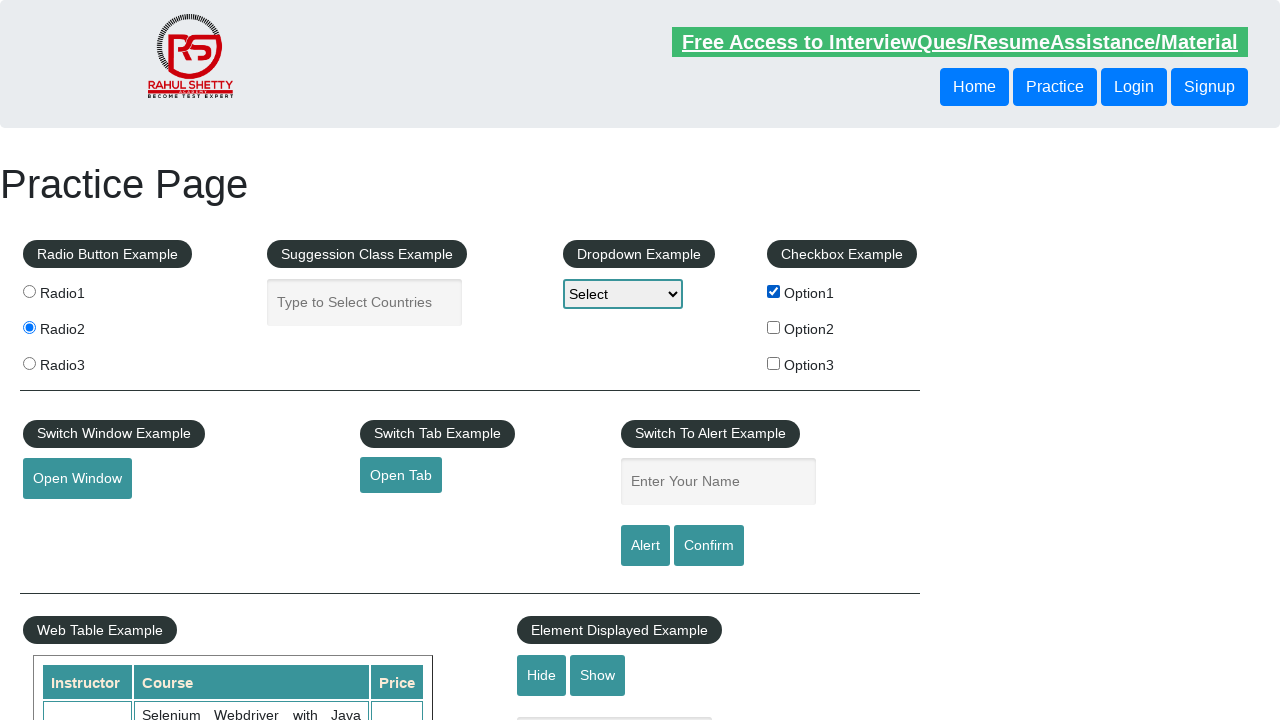

Checked the third checkbox (checkBoxOption3) at (774, 363) on #checkBoxOption3
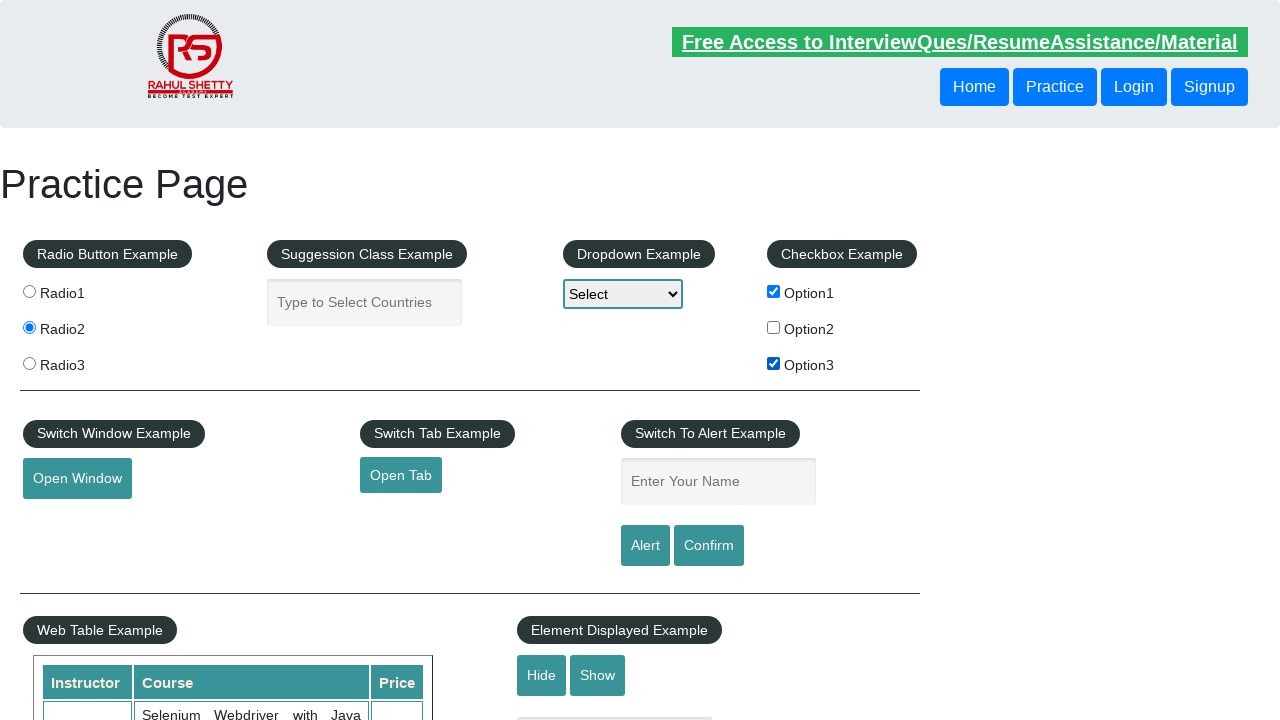

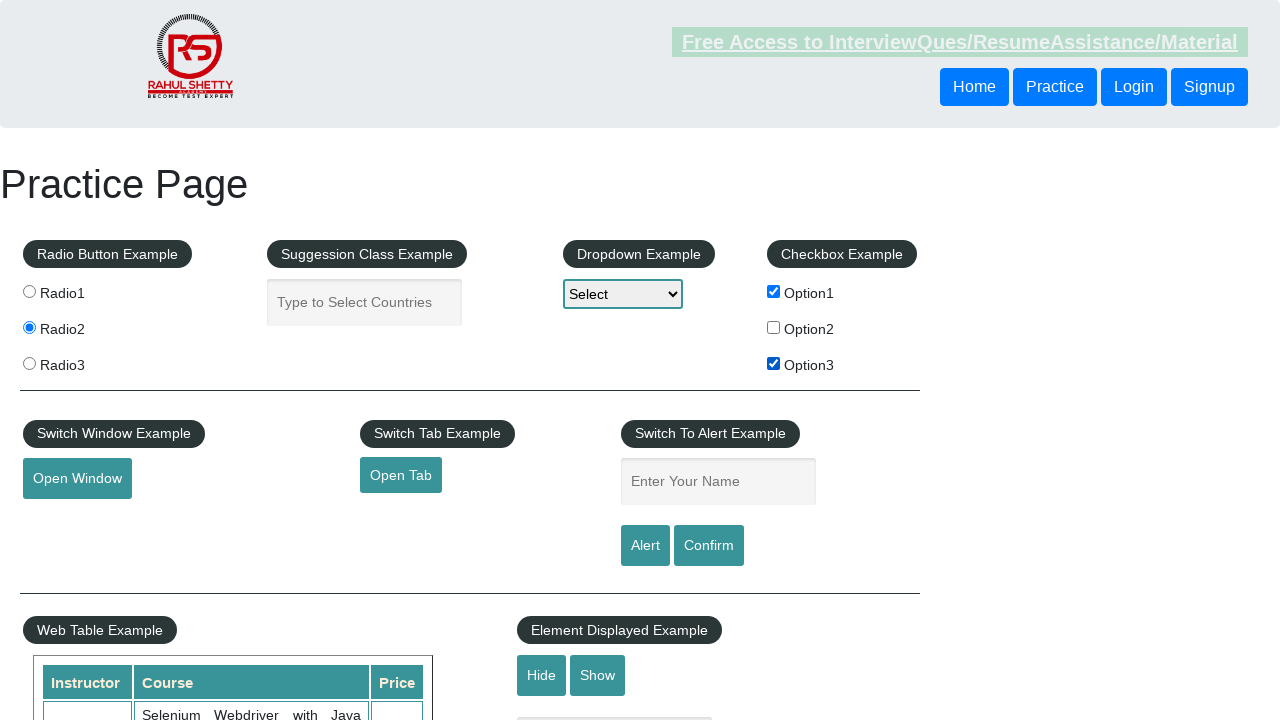